Tests adding multiple specific products to cart by searching through product listings and clicking their add to cart buttons

Starting URL: https://rahulshettyacademy.com/seleniumPractise/#/

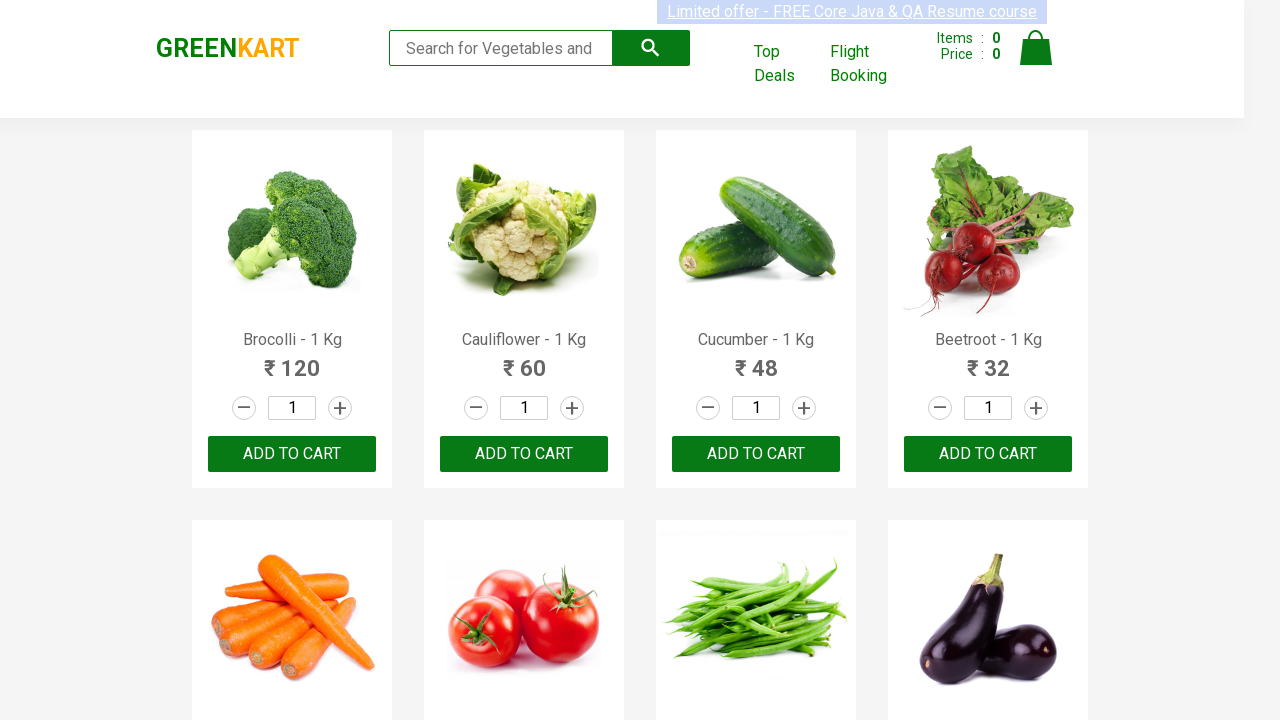

Waited for product listings to load
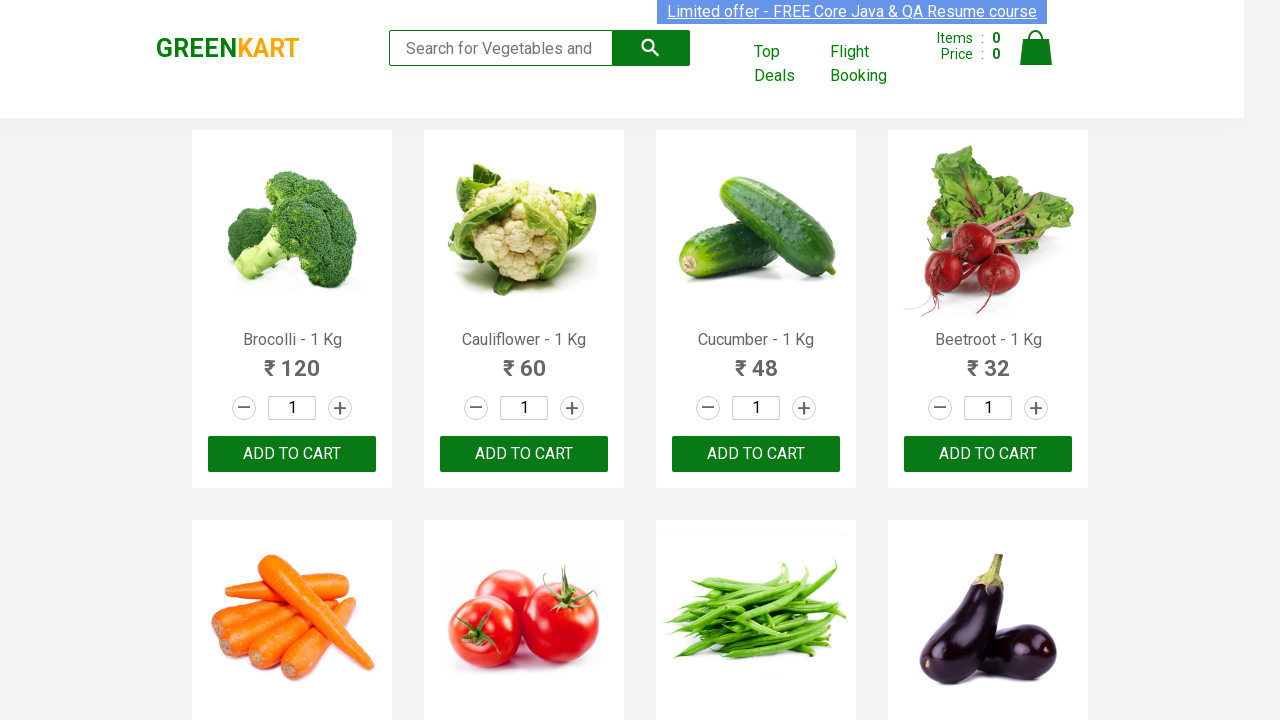

Retrieved all product elements from the page
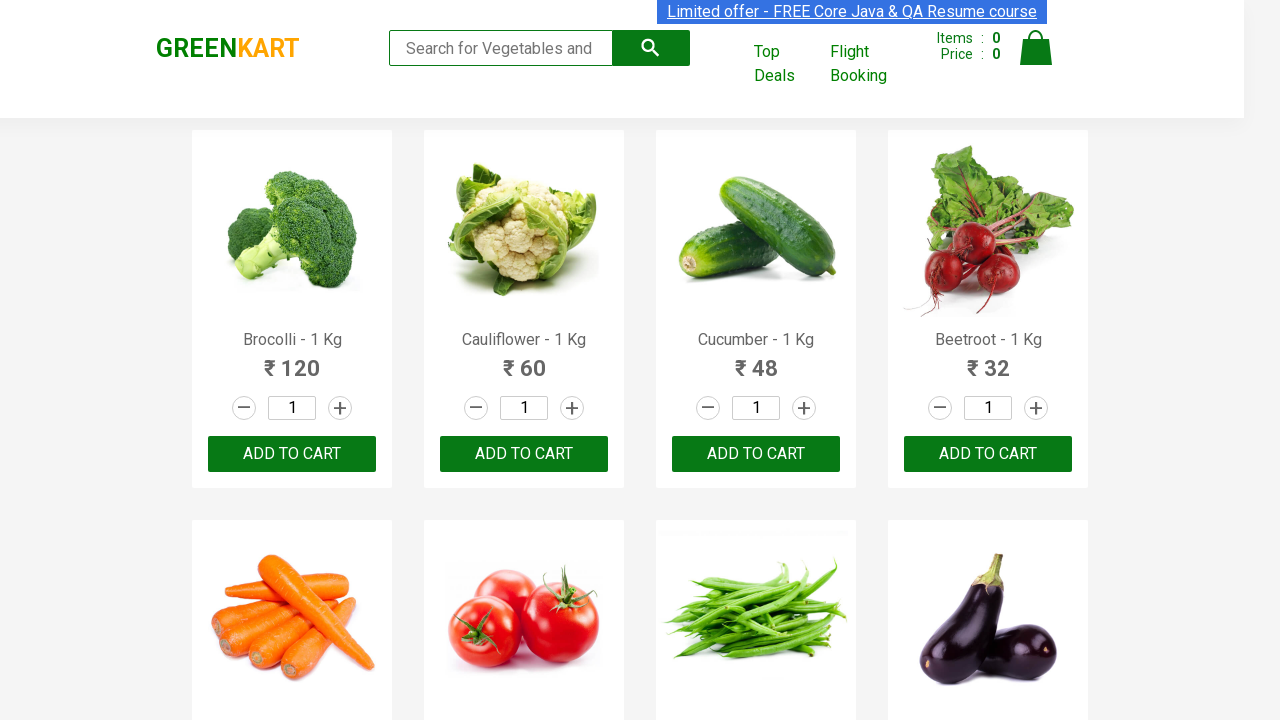

Added Brocolli to cart
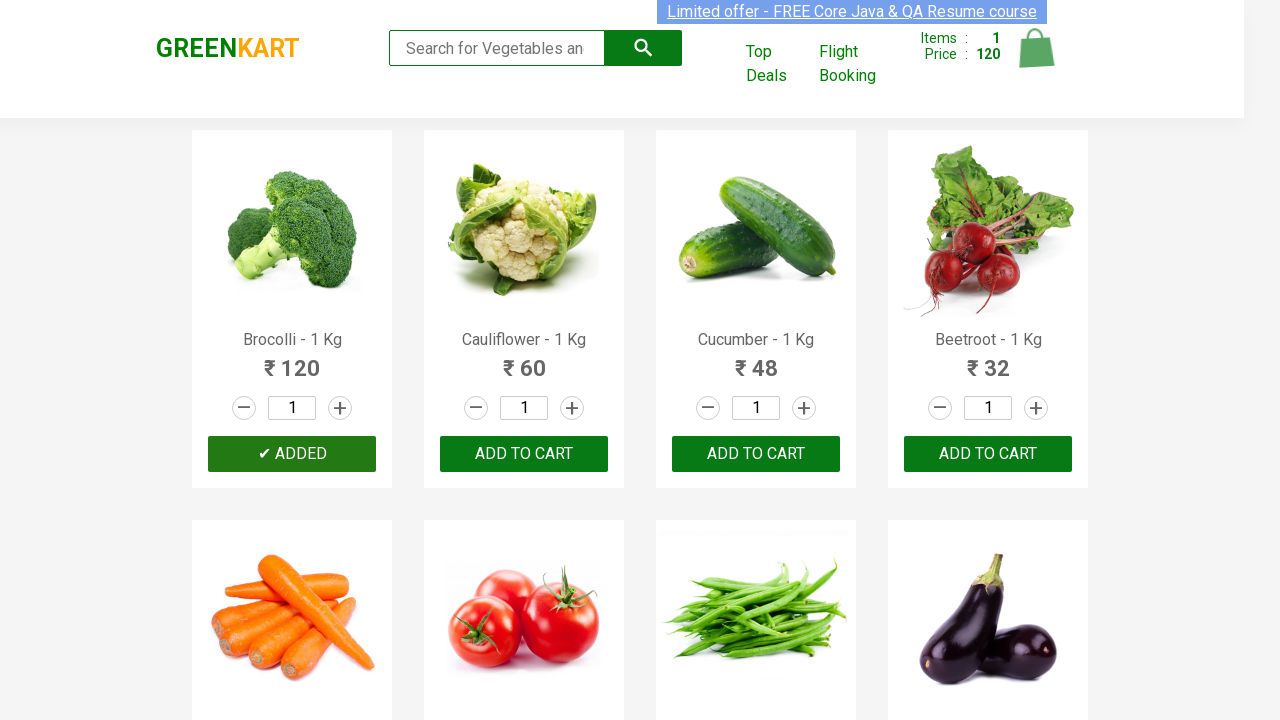

Added Cucumber to cart
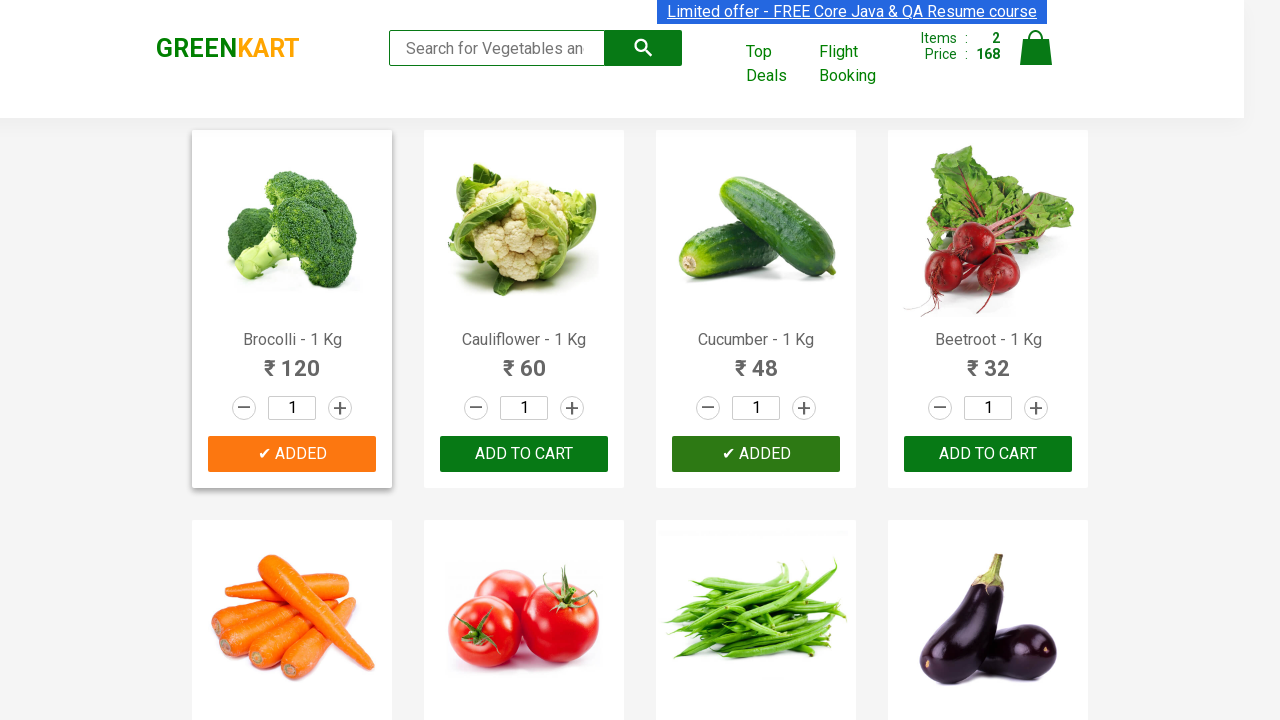

Added Tomato to cart
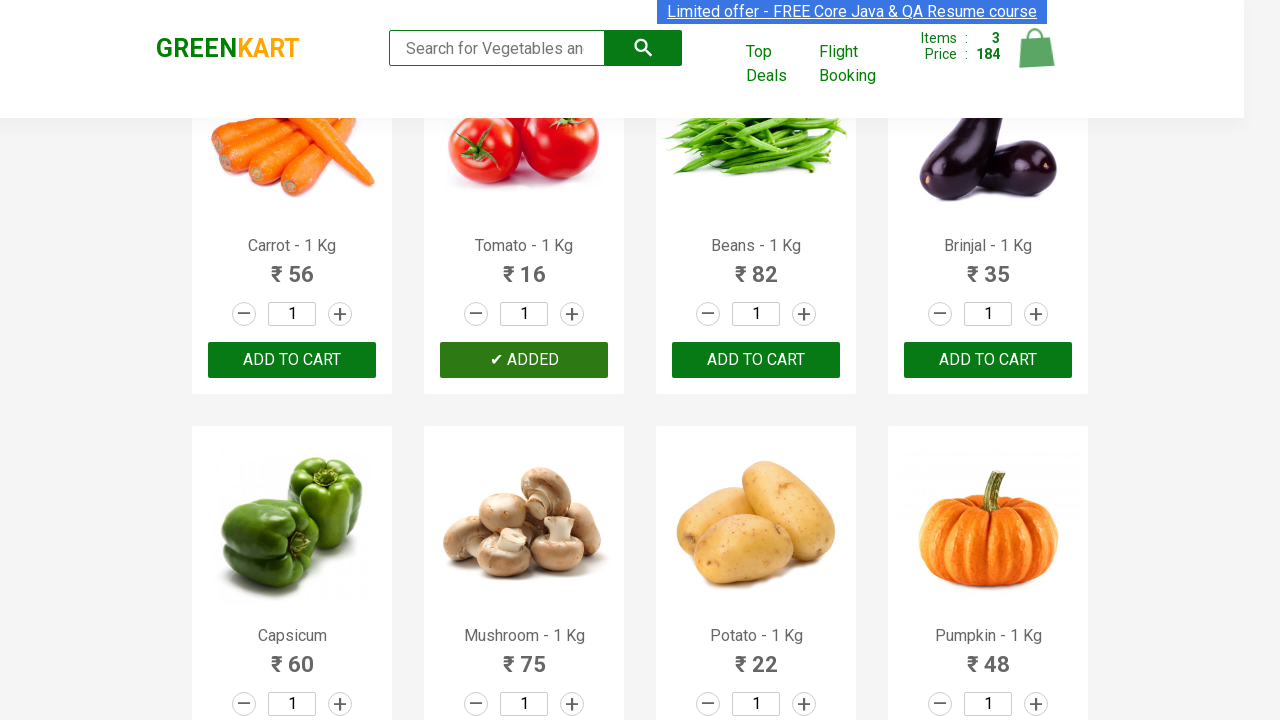

Added Potato to cart
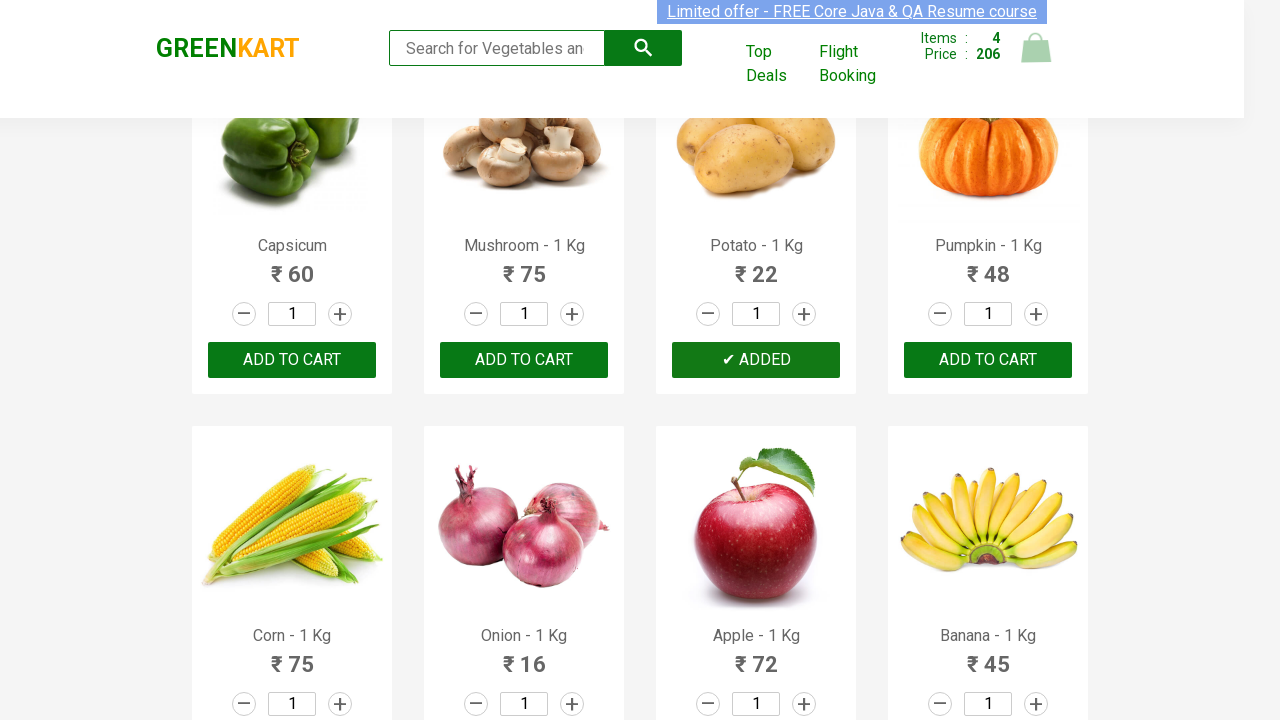

Added Mango to cart
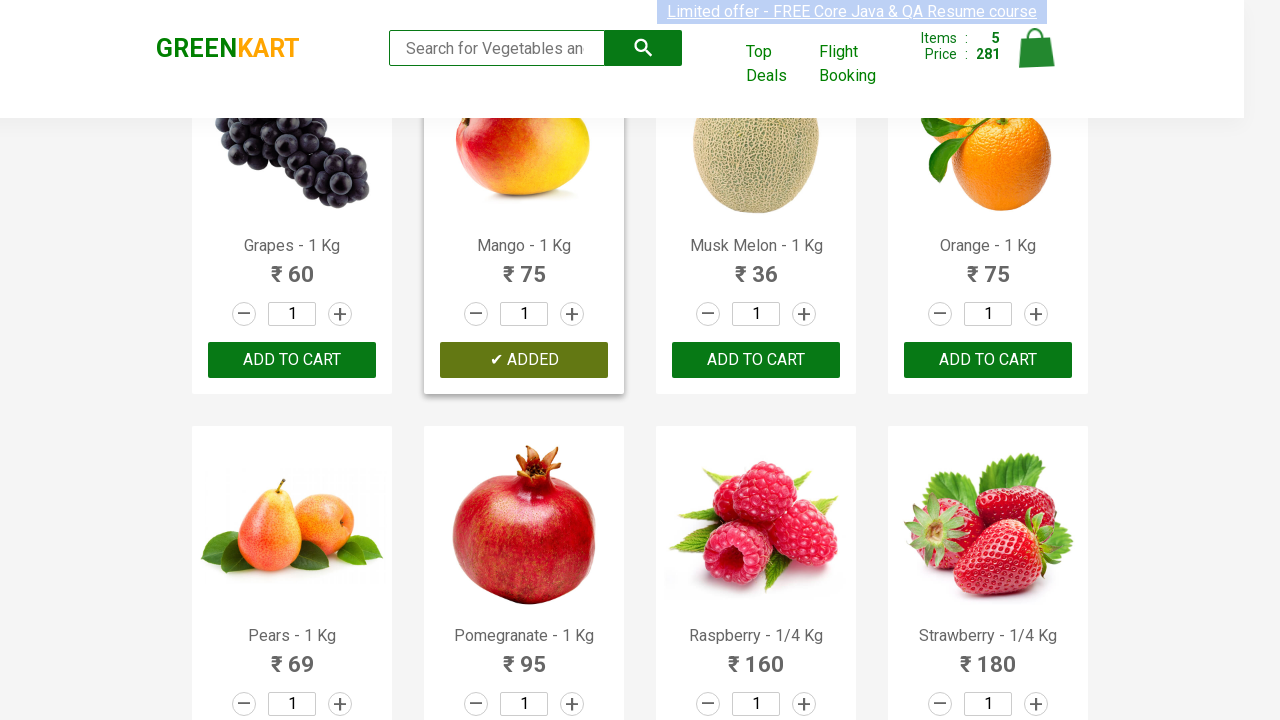

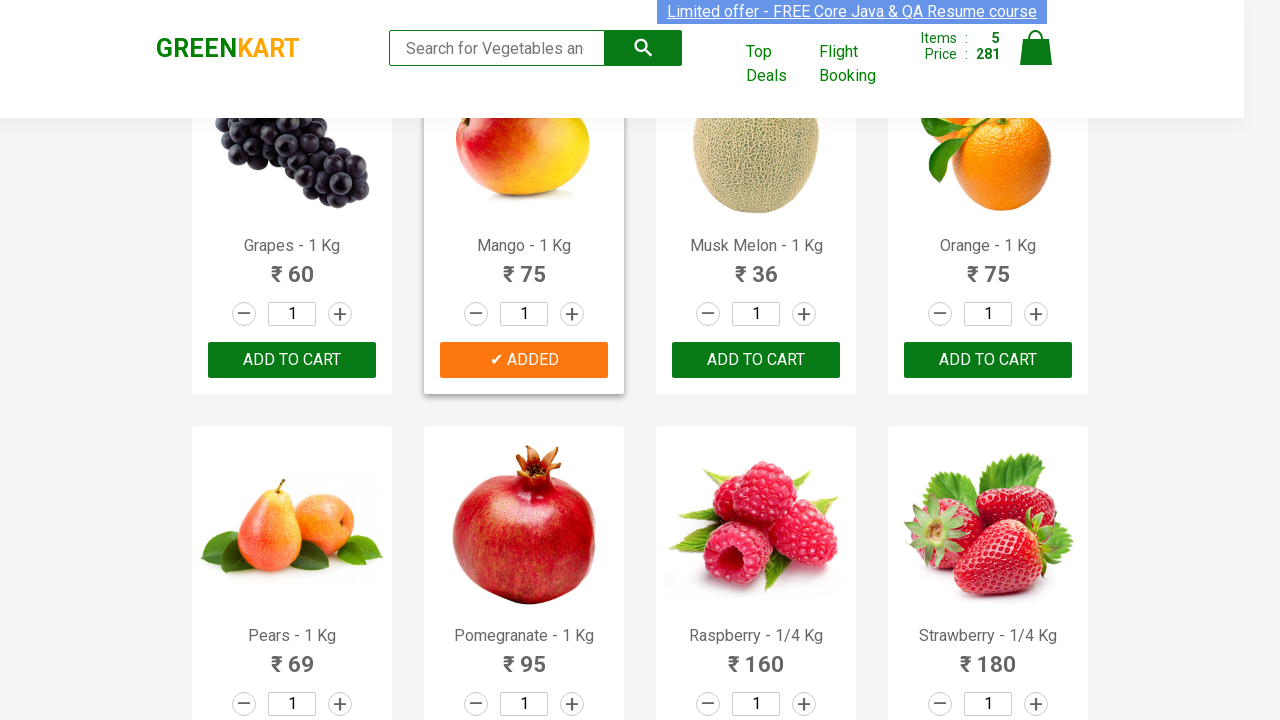